Tests the Date Picker by clicking the date input, selecting December 1990 from dropdowns, clicking day 15, and verifying the selected date displays as 12/15/1990.

Starting URL: https://demoqa.com/date-picker

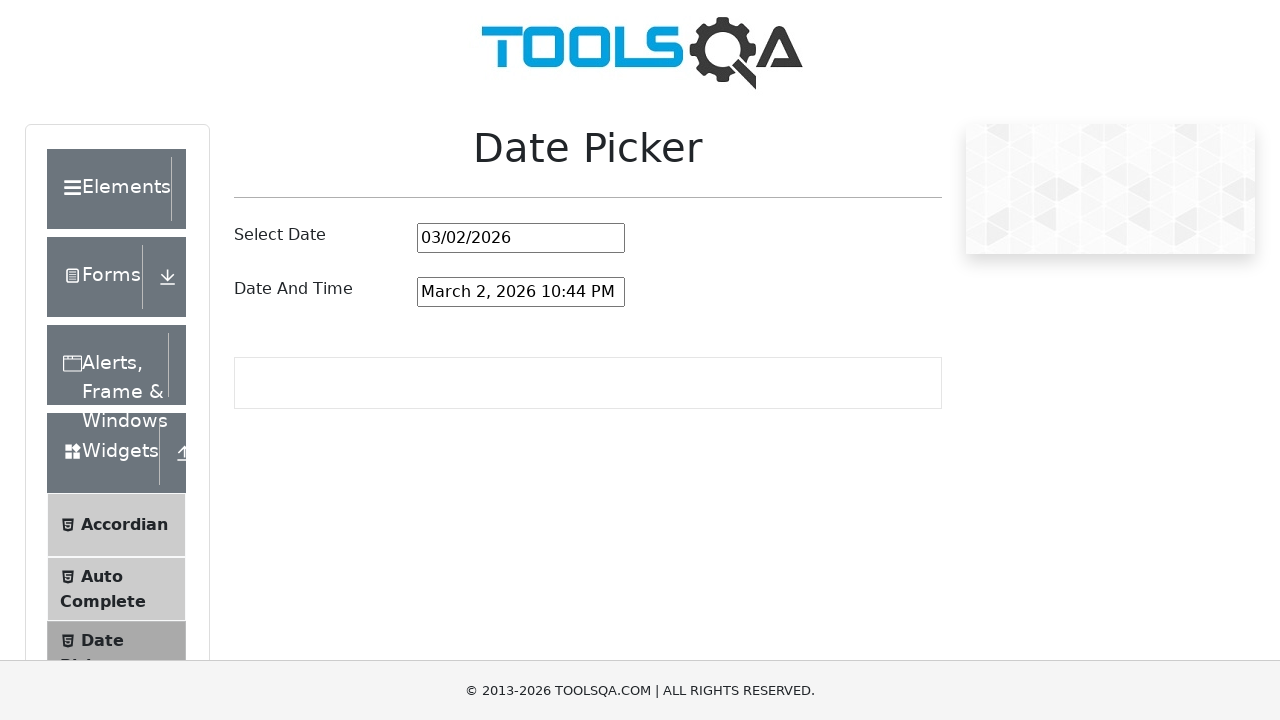

Clicked the date picker input field at (521, 238) on #datePickerMonthYearInput
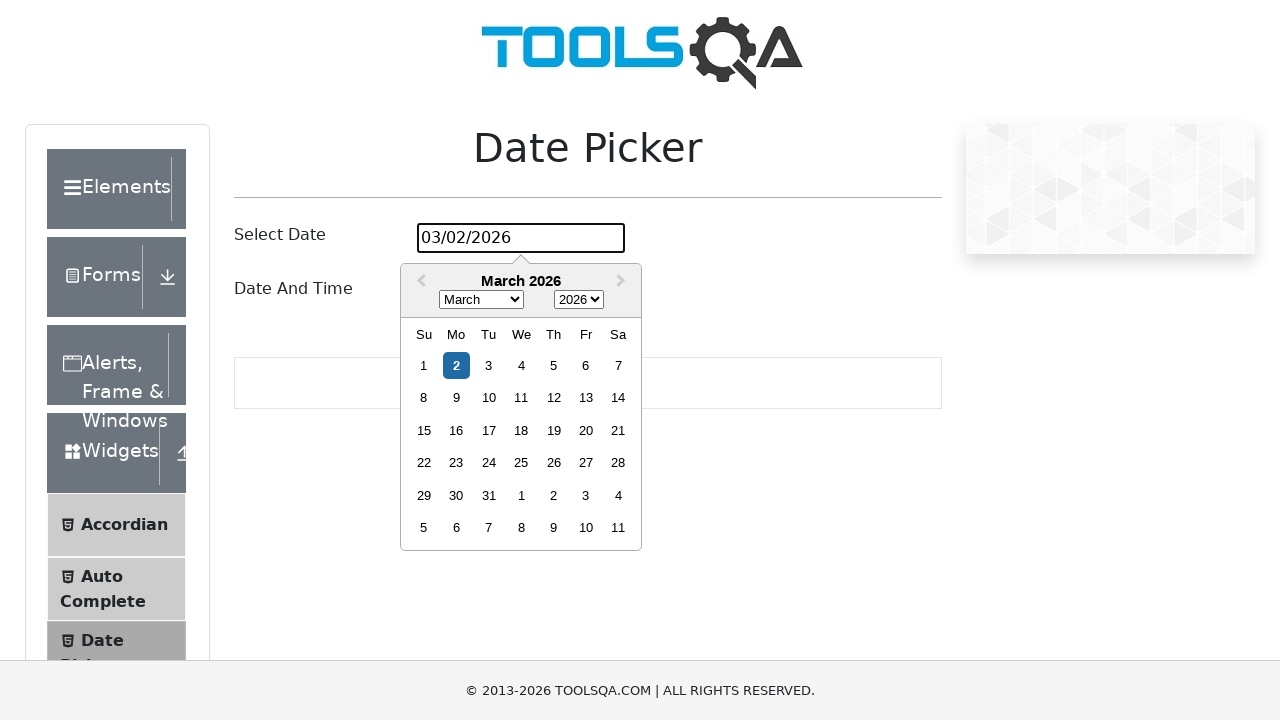

Selected December from month dropdown on .react-datepicker__month-select
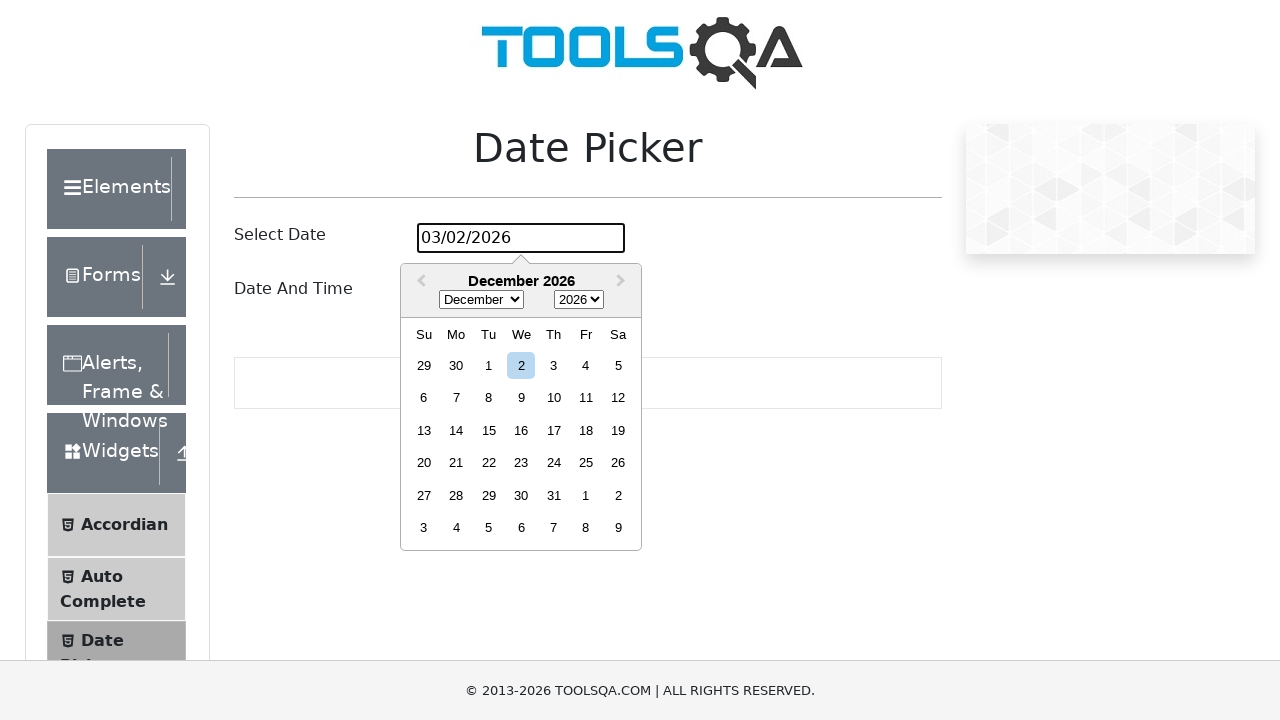

Selected 1990 from year dropdown on .react-datepicker__year-select
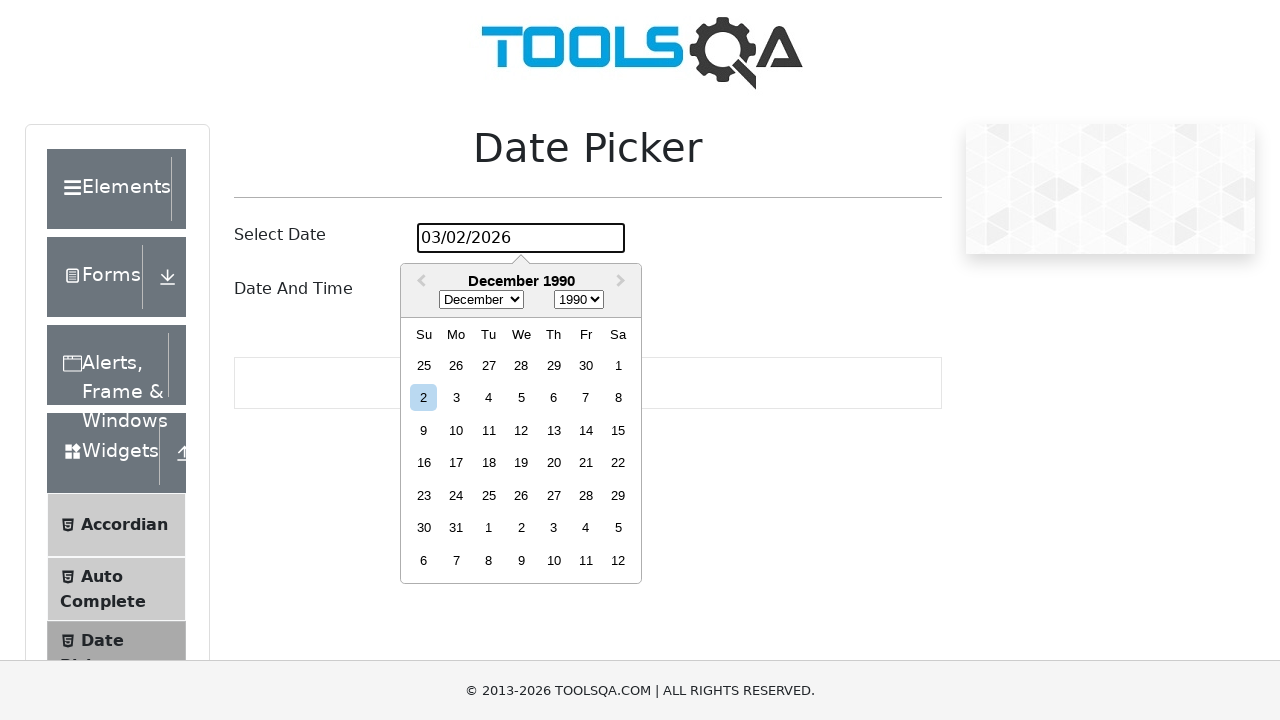

Clicked day 15 in the calendar at (618, 430) on .react-datepicker__day--015:not(.react-datepicker__day--outside-month)
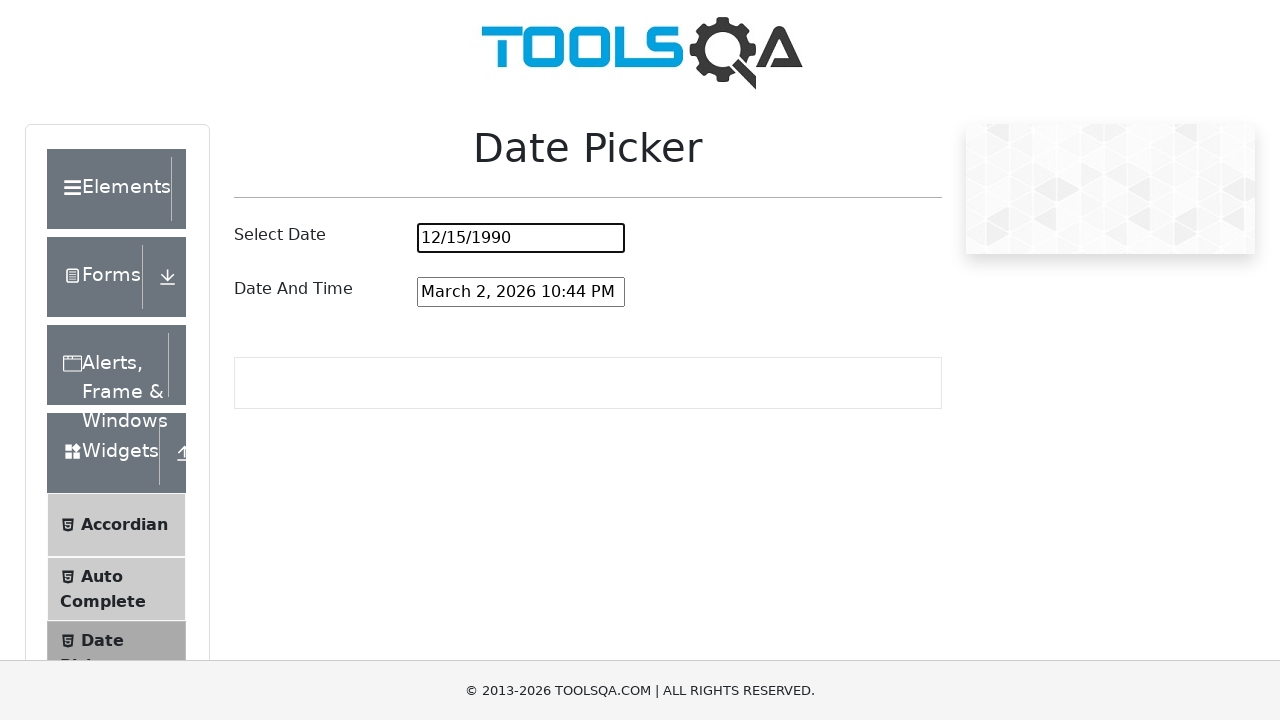

Verified selected date displays as 12/15/1990
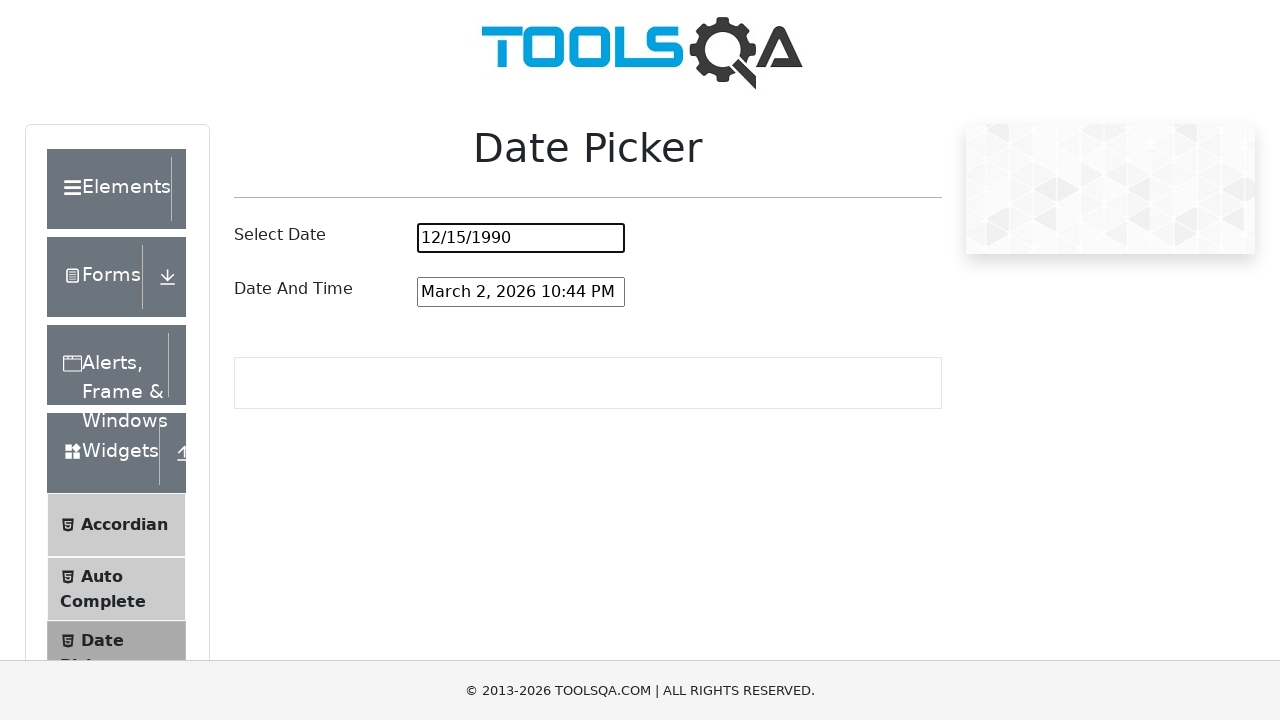

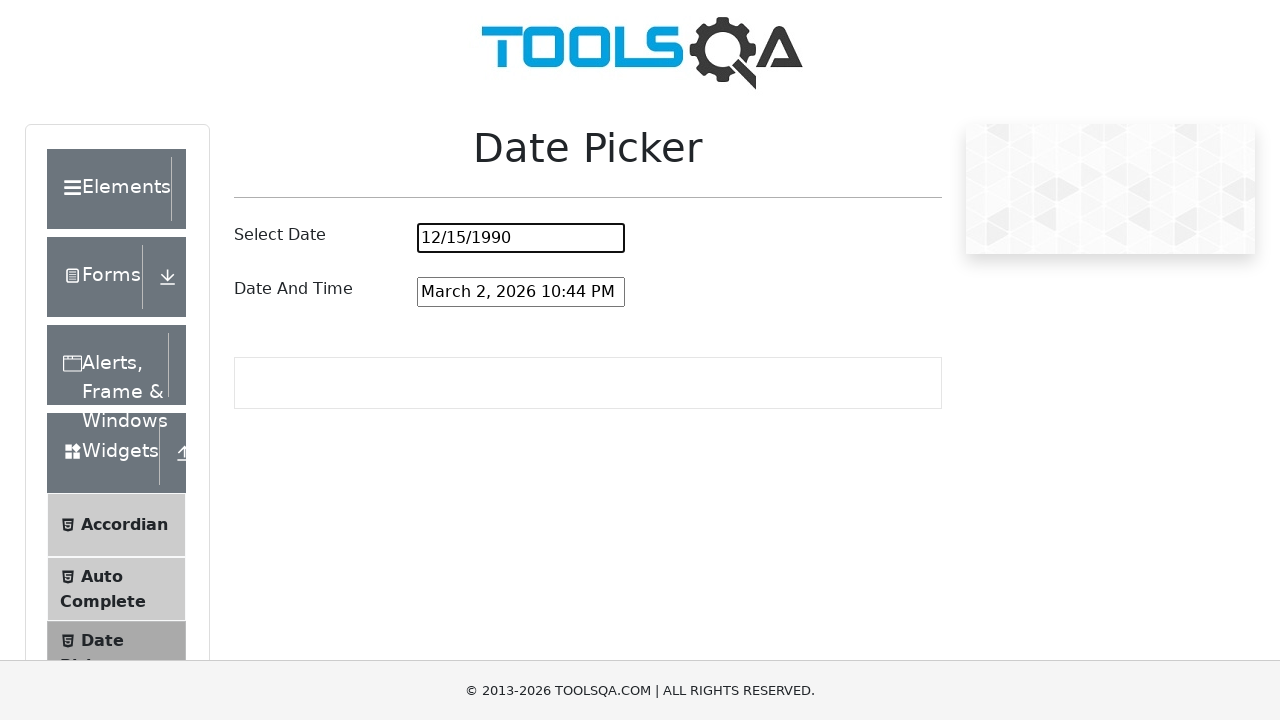